Tests accepting a JavaScript alert popup by clicking the alert button and accepting the dialog

Starting URL: https://the-internet.herokuapp.com/javascript_alerts

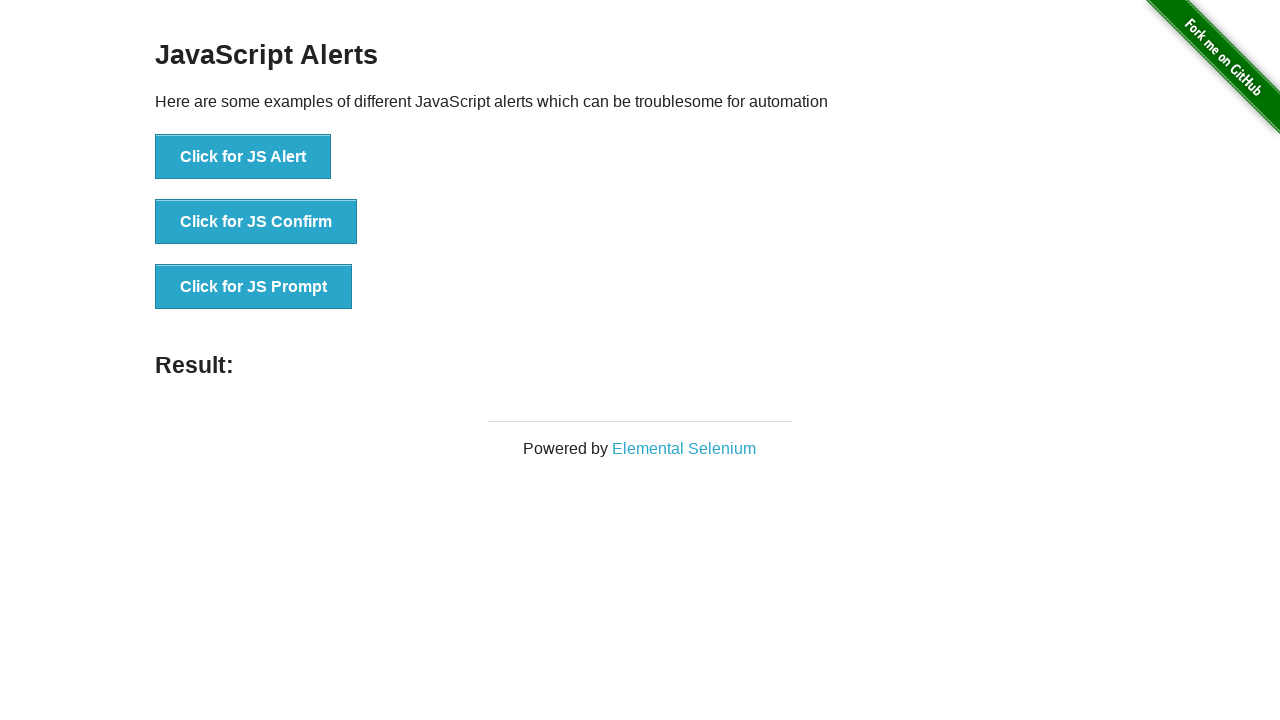

Set up dialog handler to accept alerts
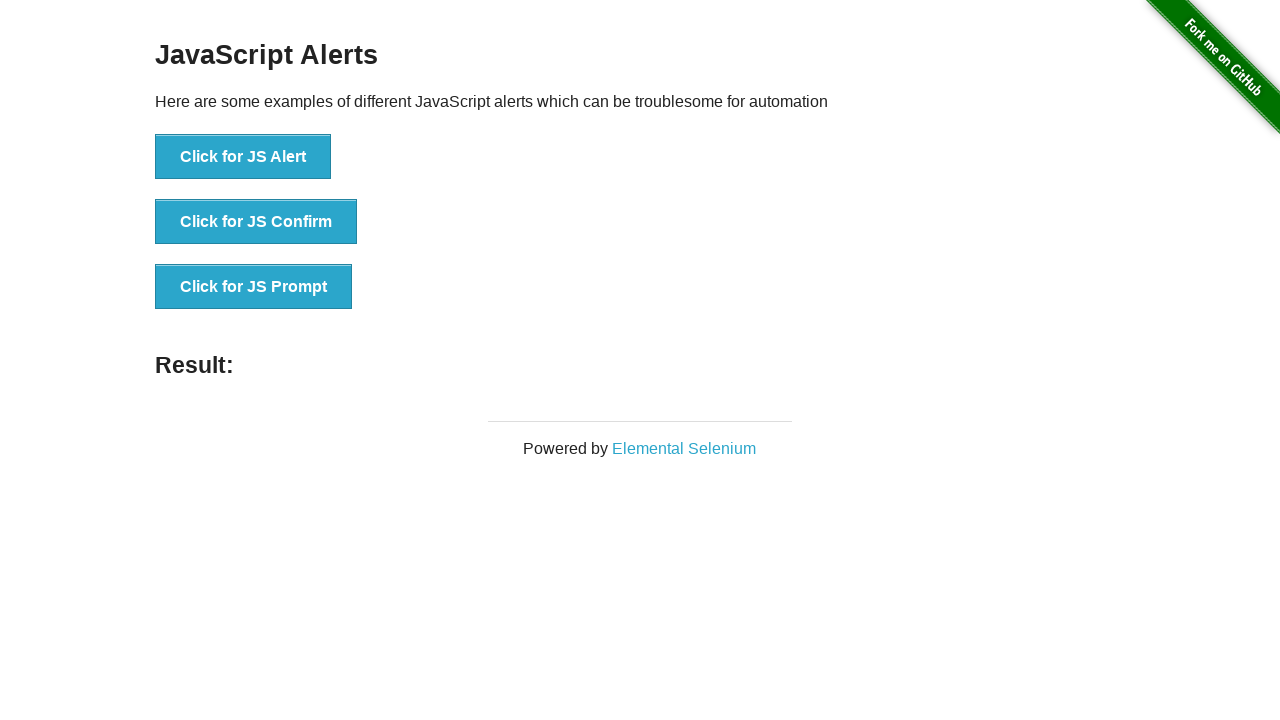

Clicked 'Click for JS Alert' button at (243, 157) on xpath=//button[.='Click for JS Alert']
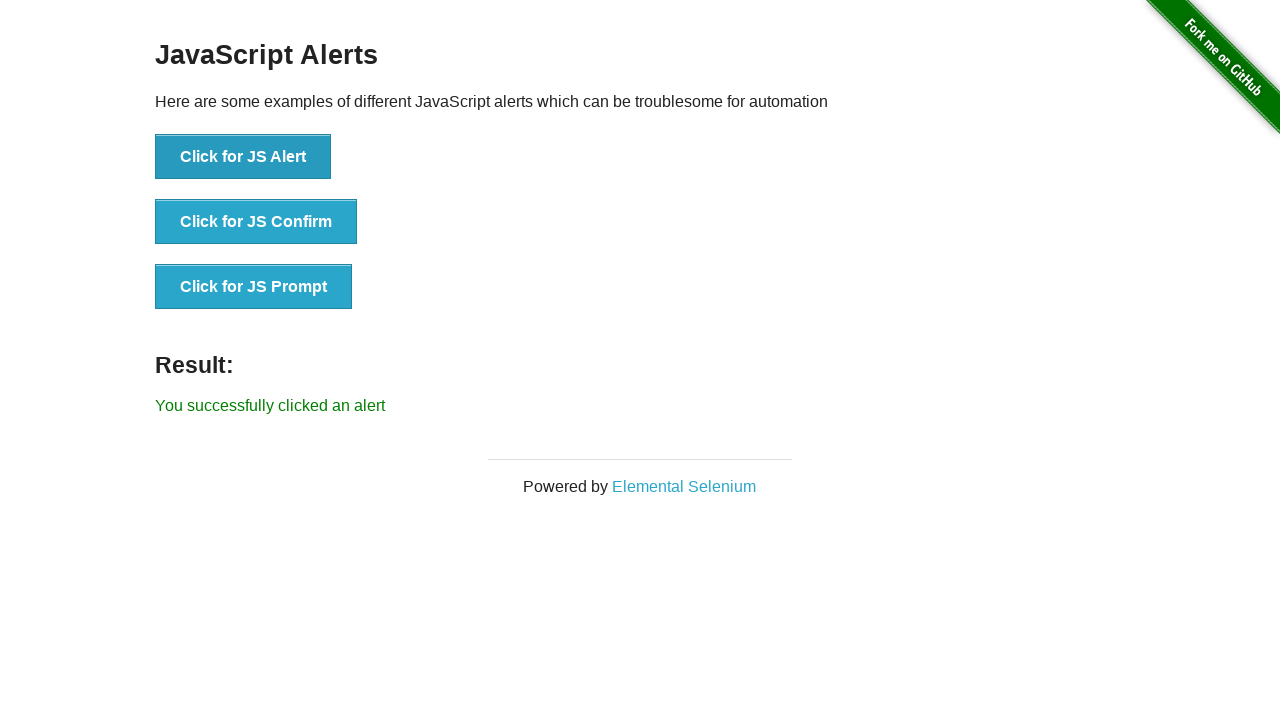

Result message element loaded
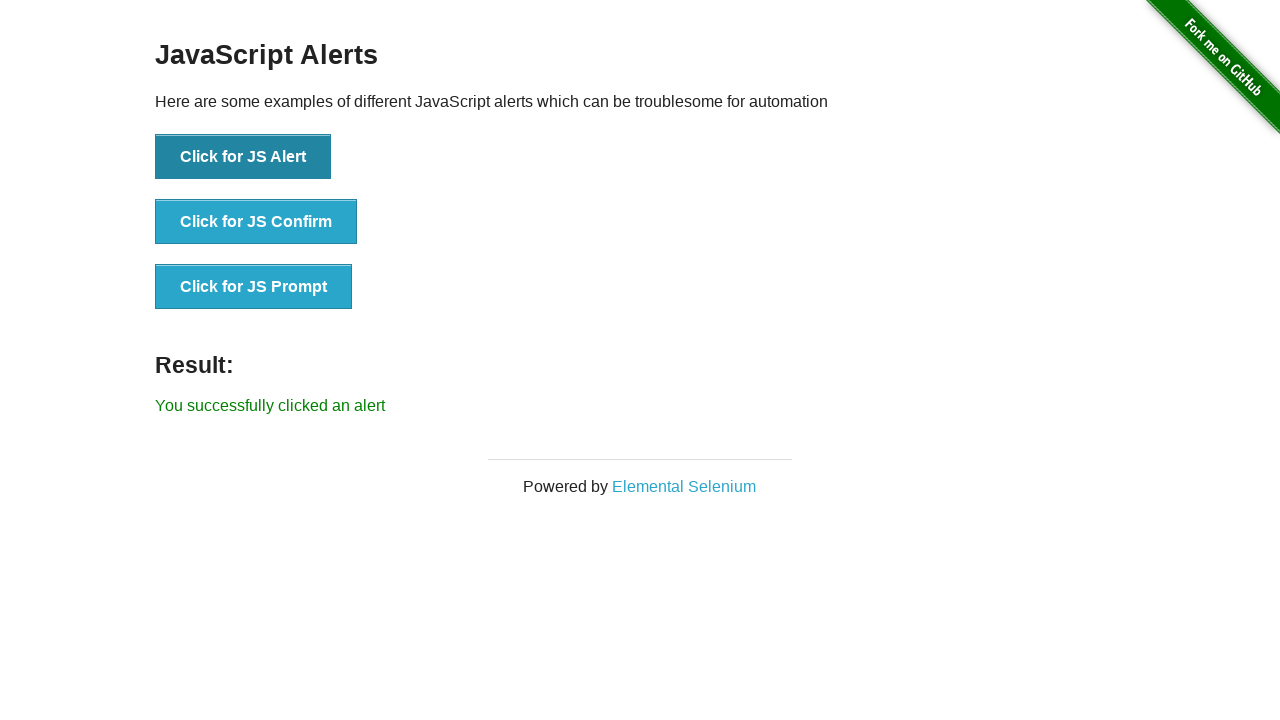

Verified success message 'You successfully clicked an alert'
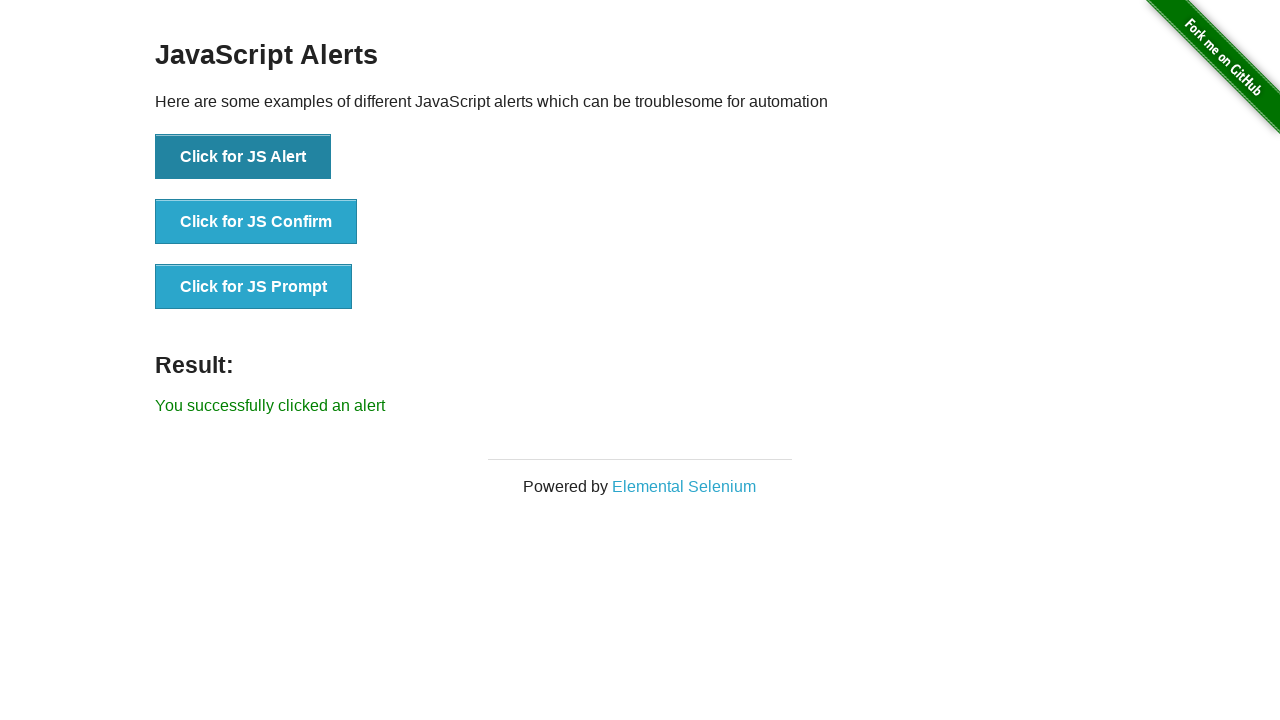

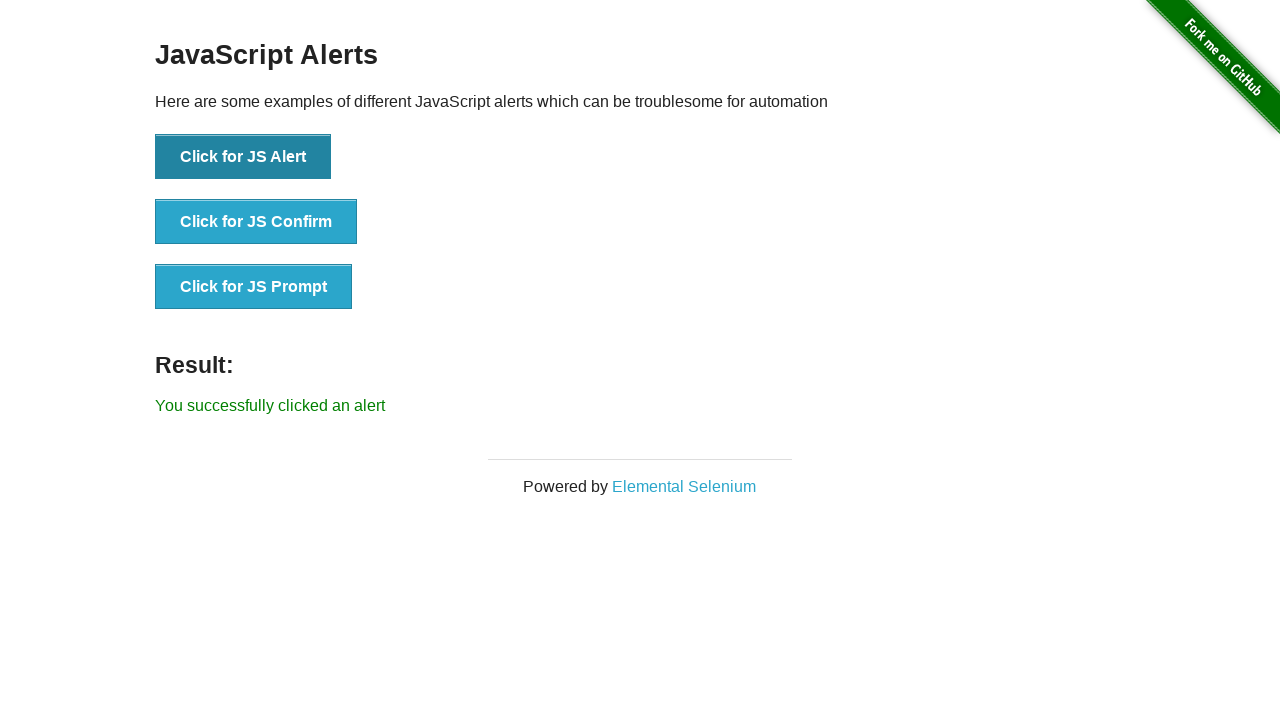